Tests clicking the "Integers only" checkbox and verifies it becomes checked

Starting URL: https://testsheepnz.github.io/BasicCalculator.html

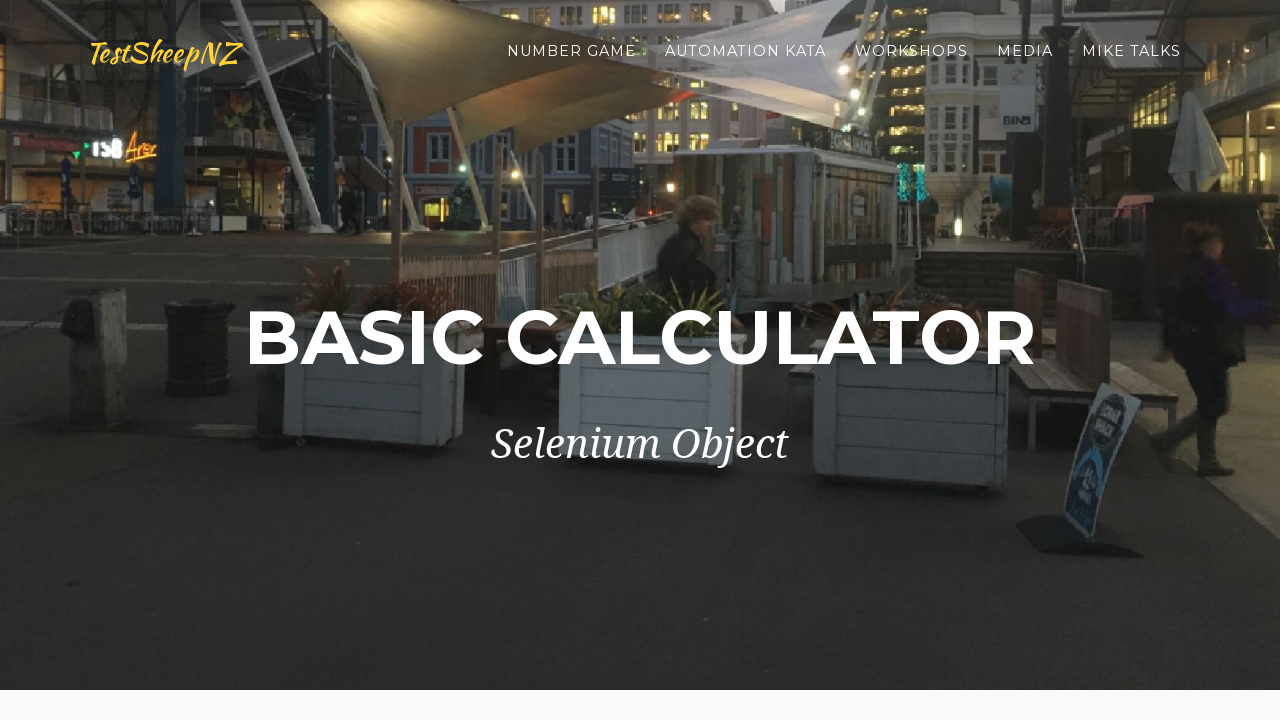

Clicked the 'Integers only' checkbox at (376, 428) on #integerSelect
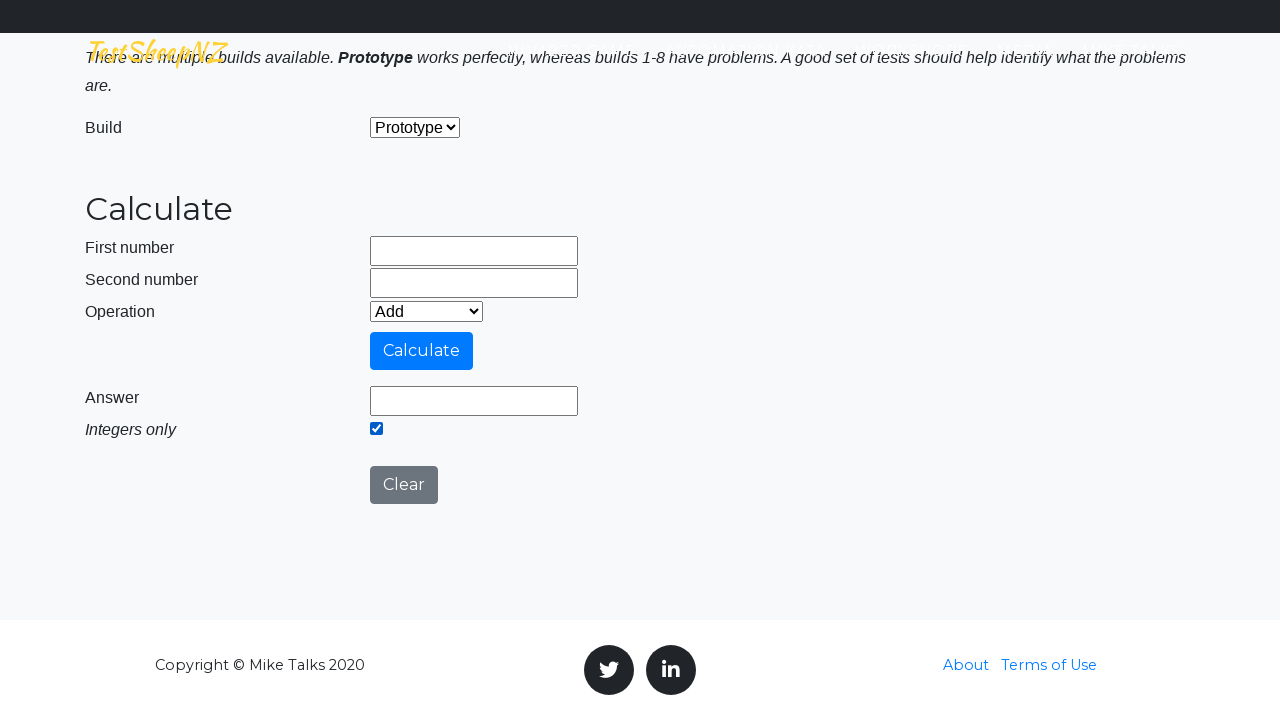

Verified that the 'Integers only' checkbox is checked
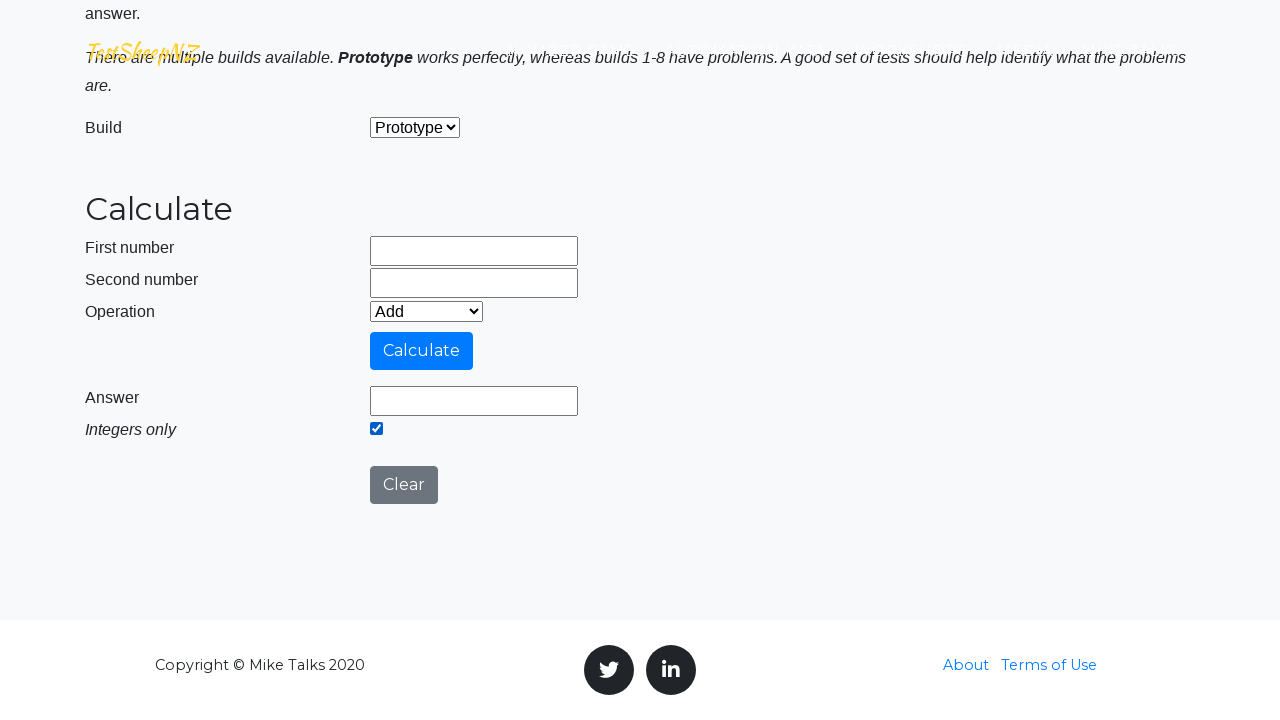

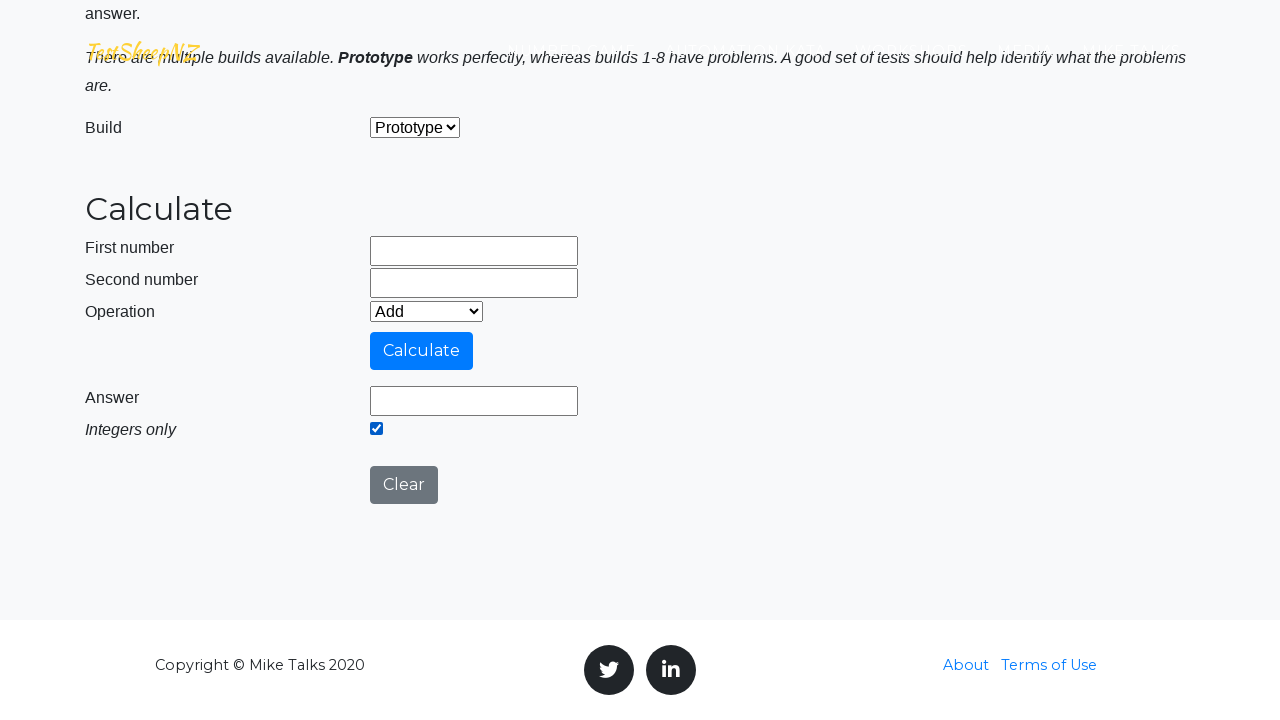